Navigates to a webpage, waits for it to load completely, and verifies the page body element is present and accessible

Starting URL: https://comparium.app

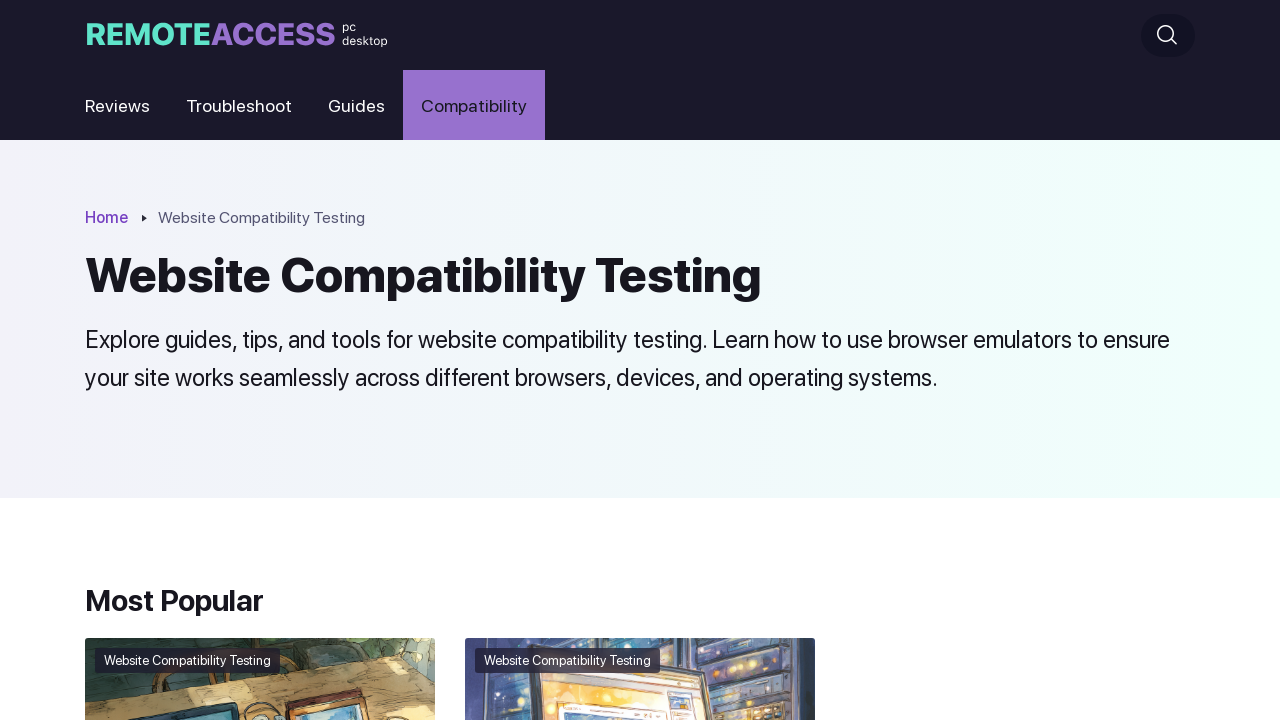

Waited for page to load with networkidle state
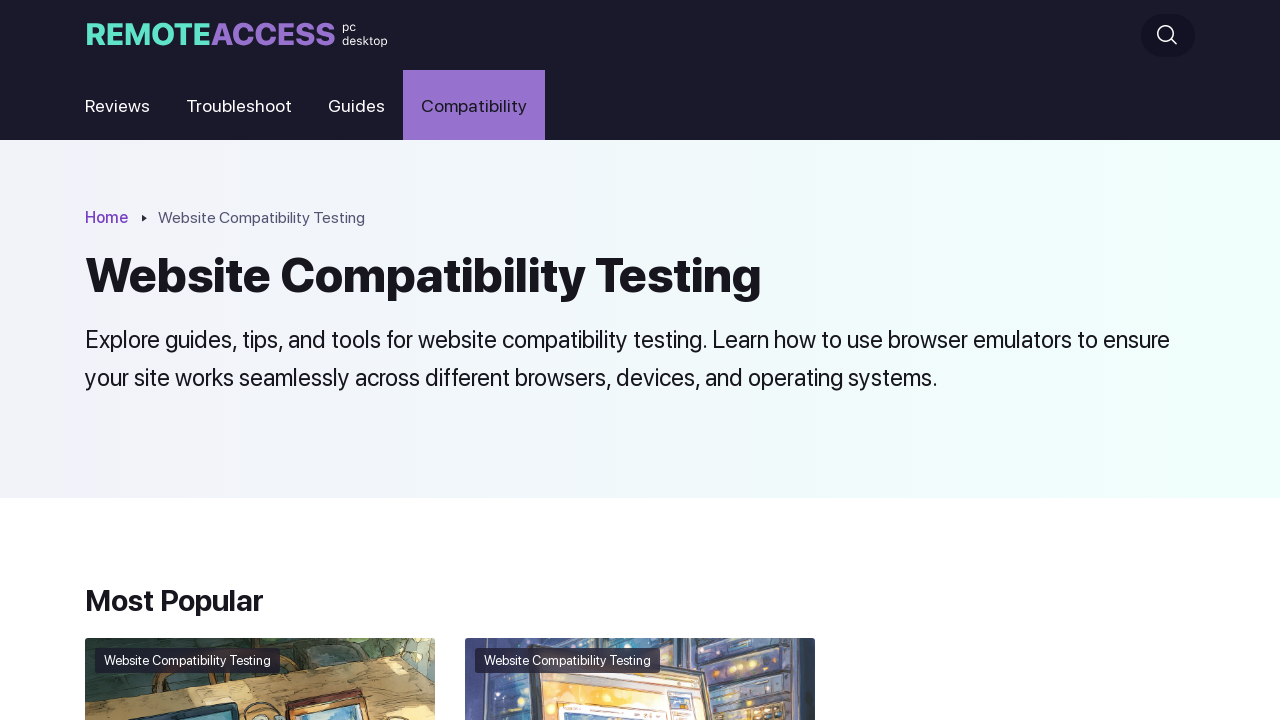

Retrieved page body width
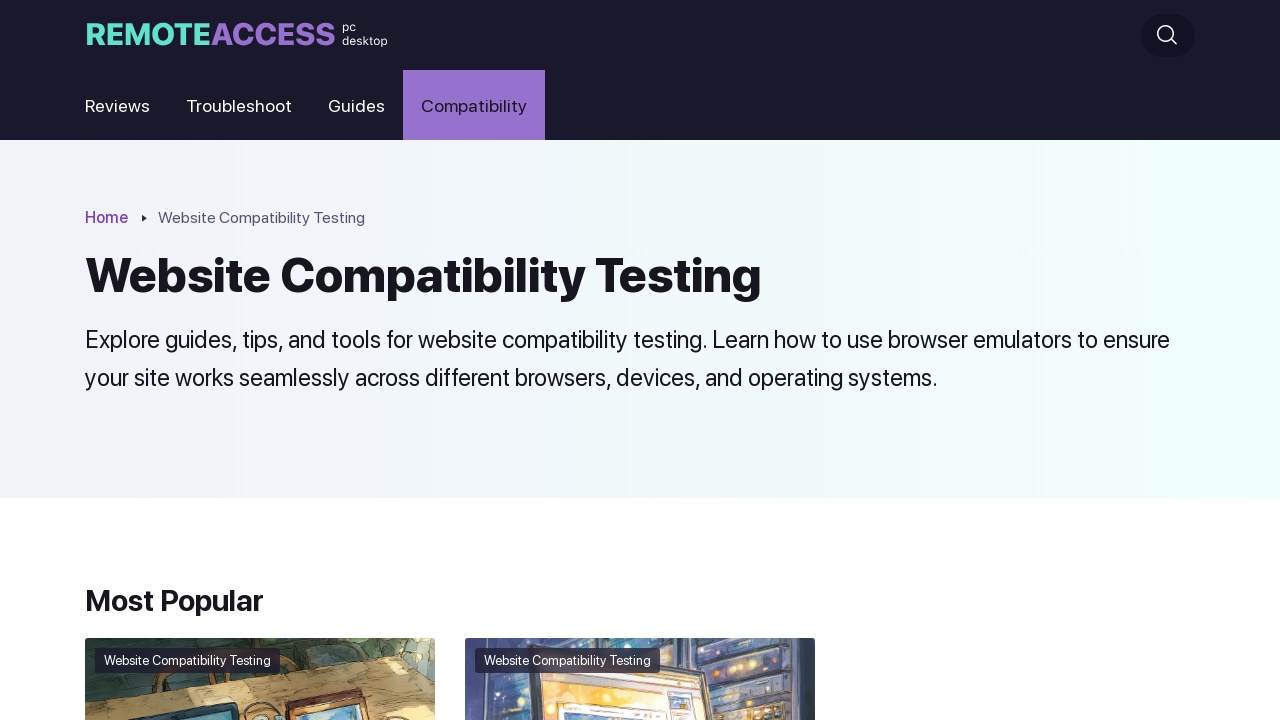

Retrieved page body scroll height
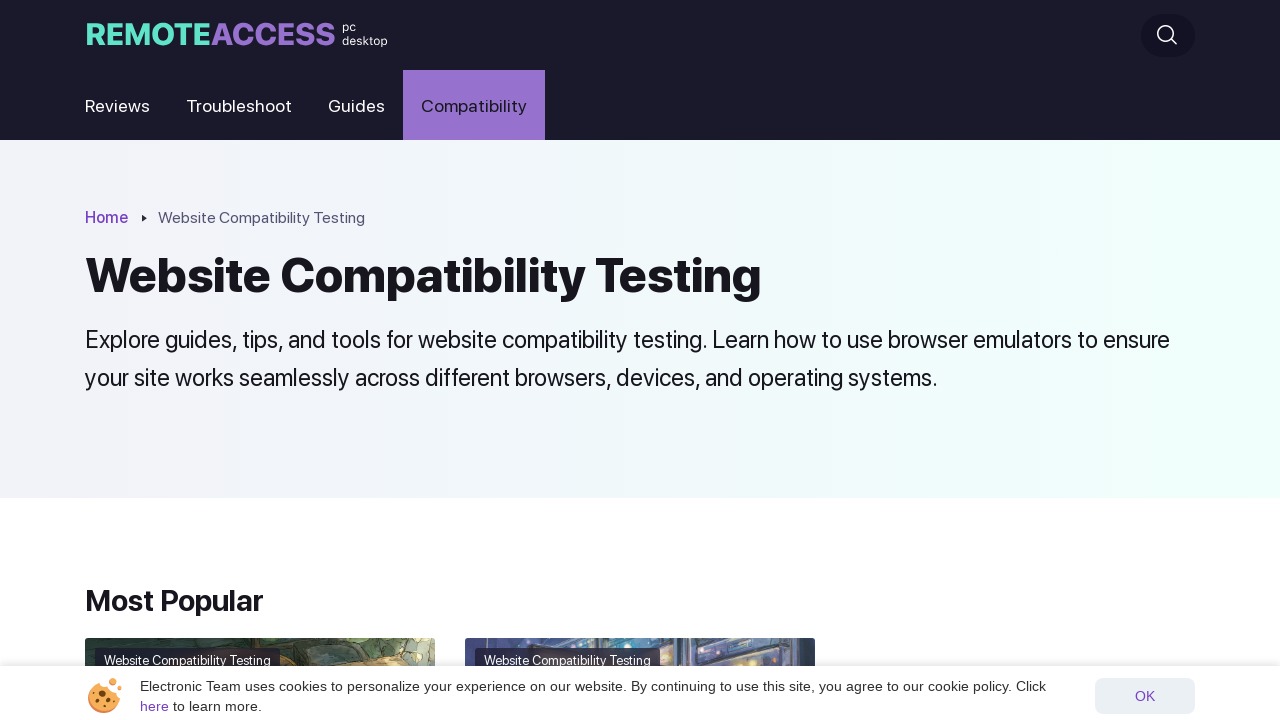

Set viewport size to match full page dimensions
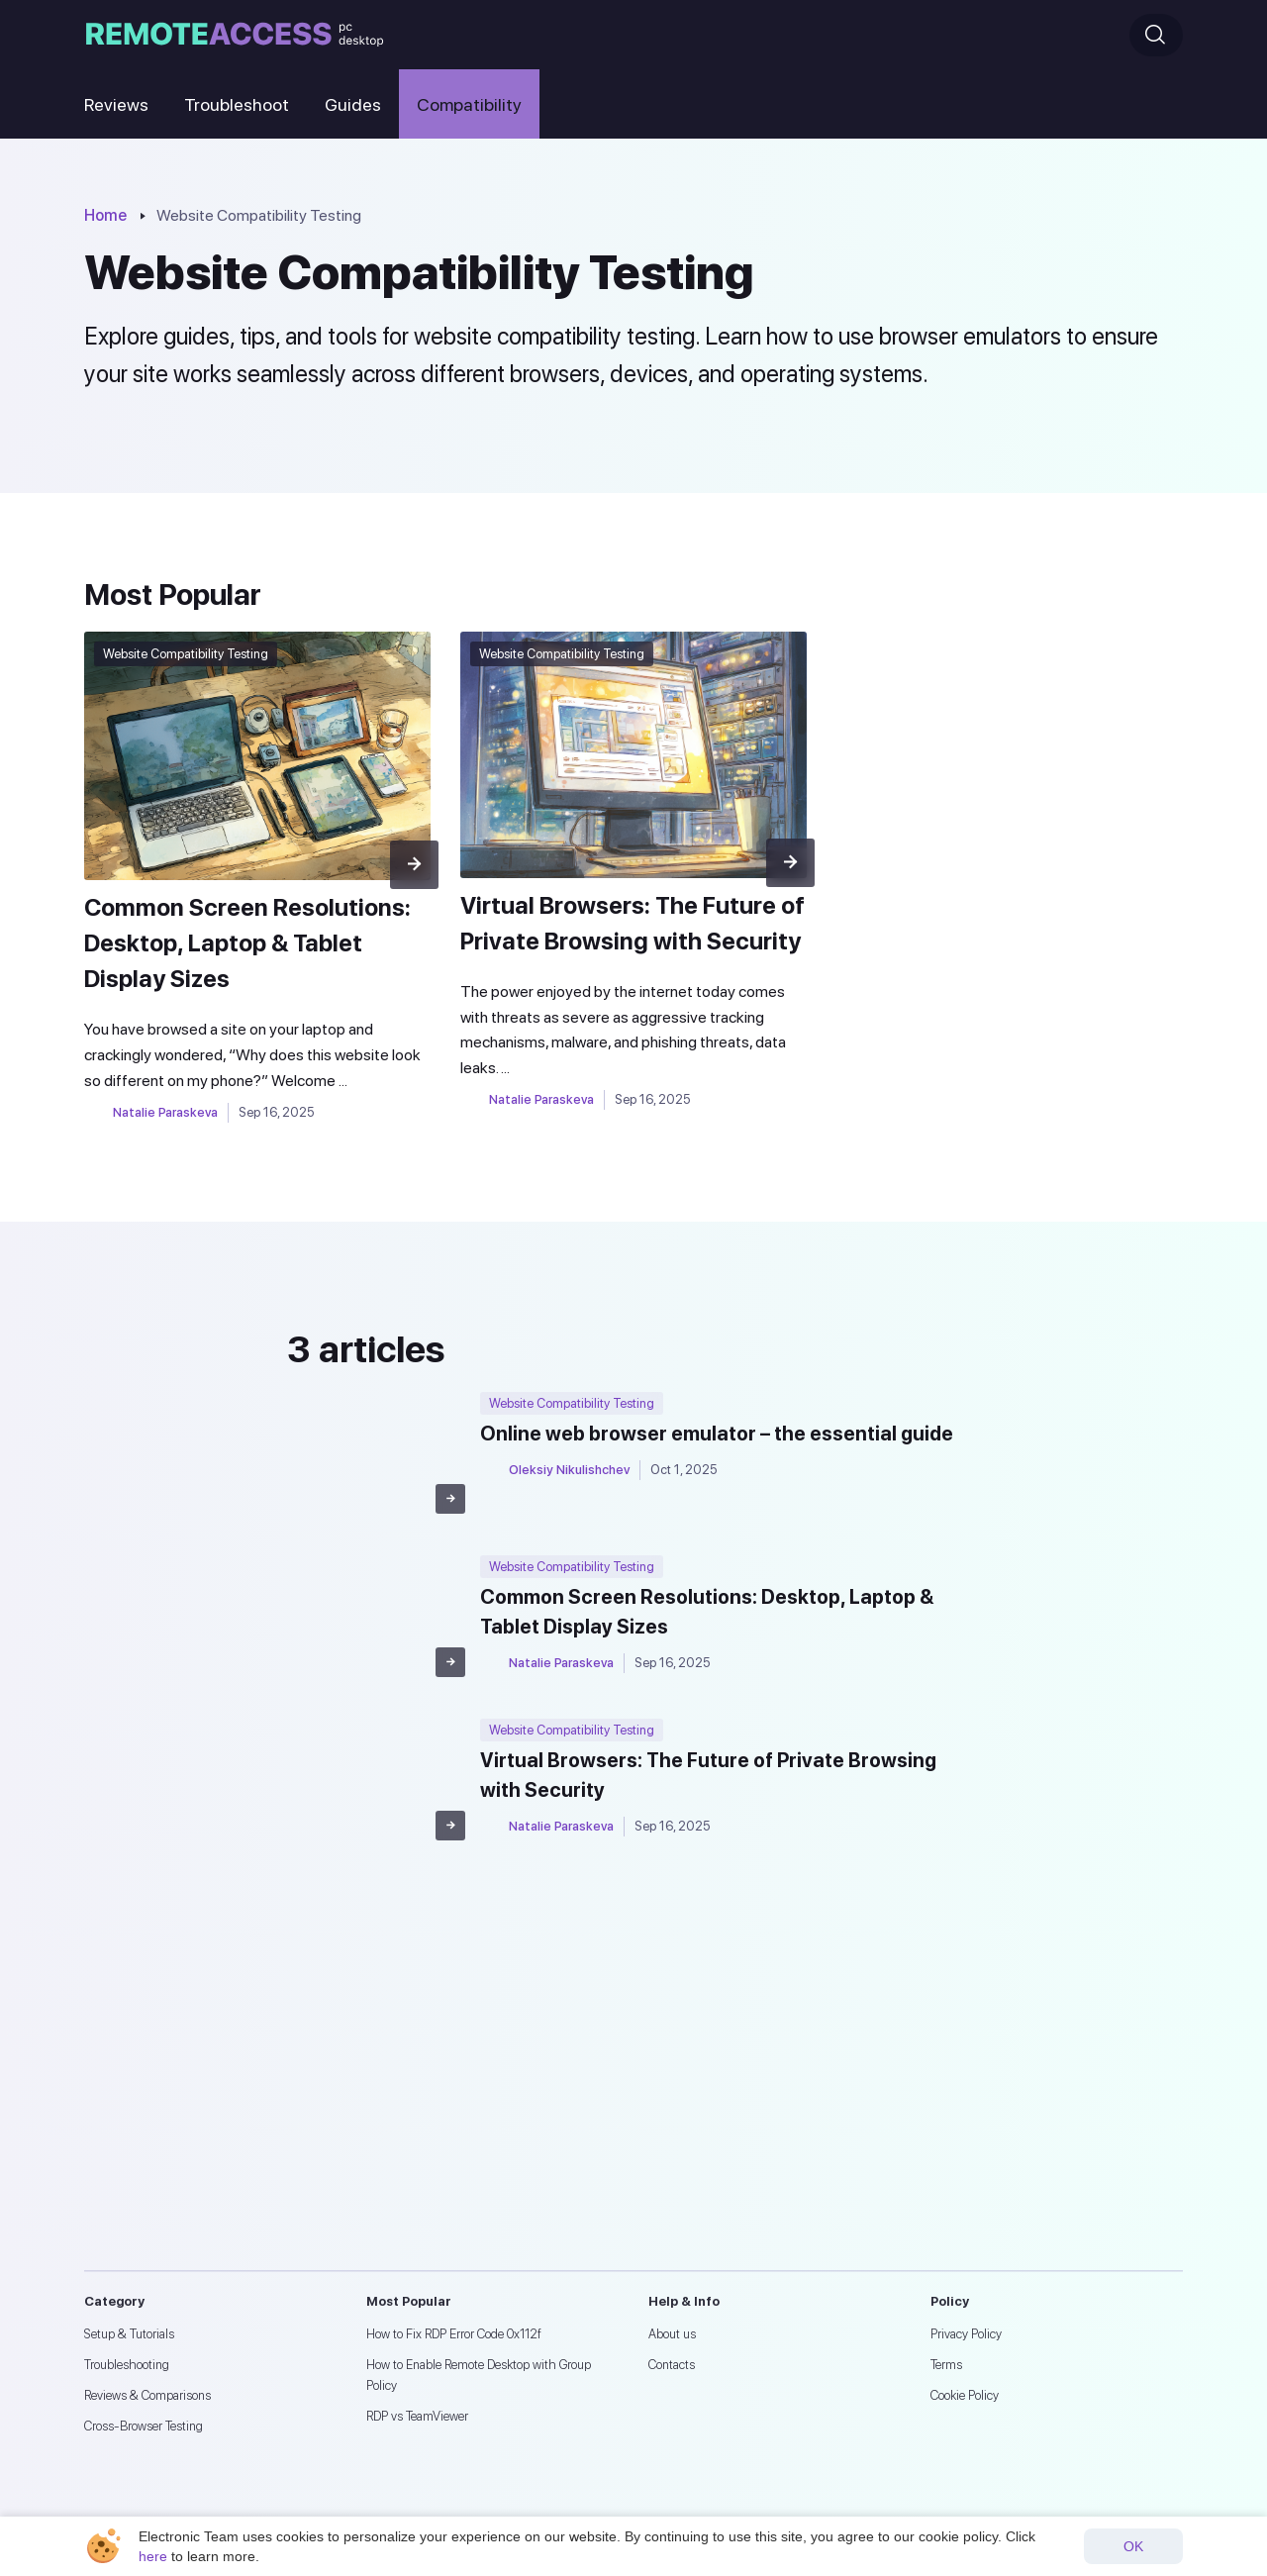

Waited 2 seconds for page to stabilize after viewport resize
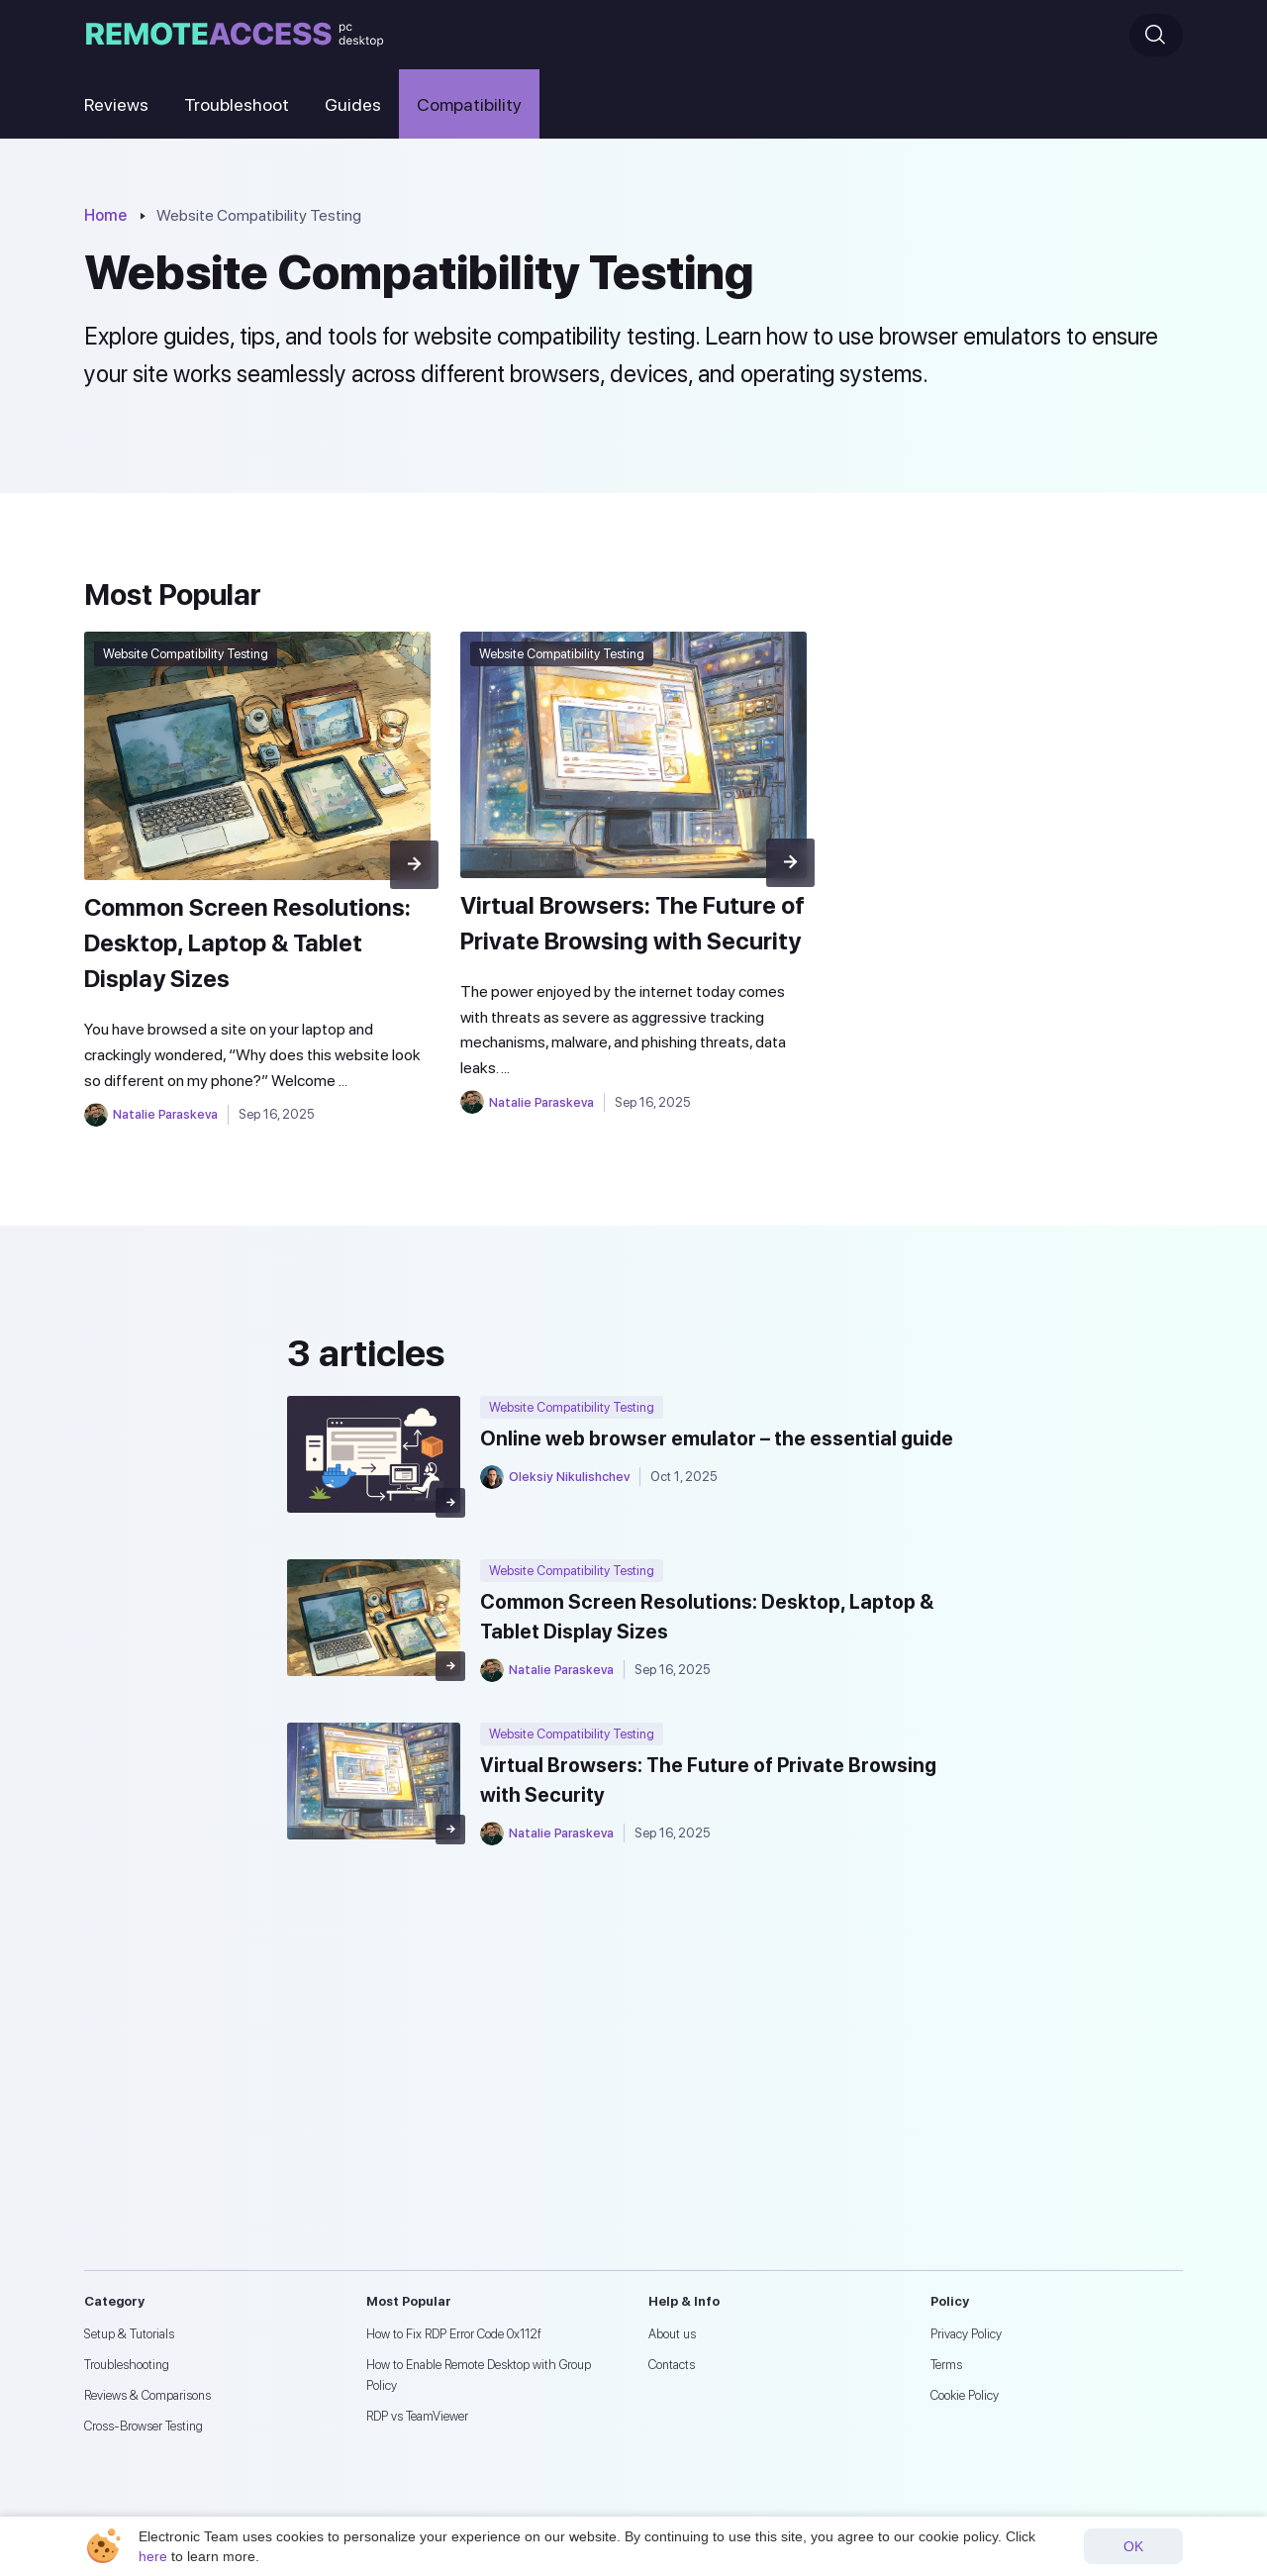

Verified body element is present and accessible
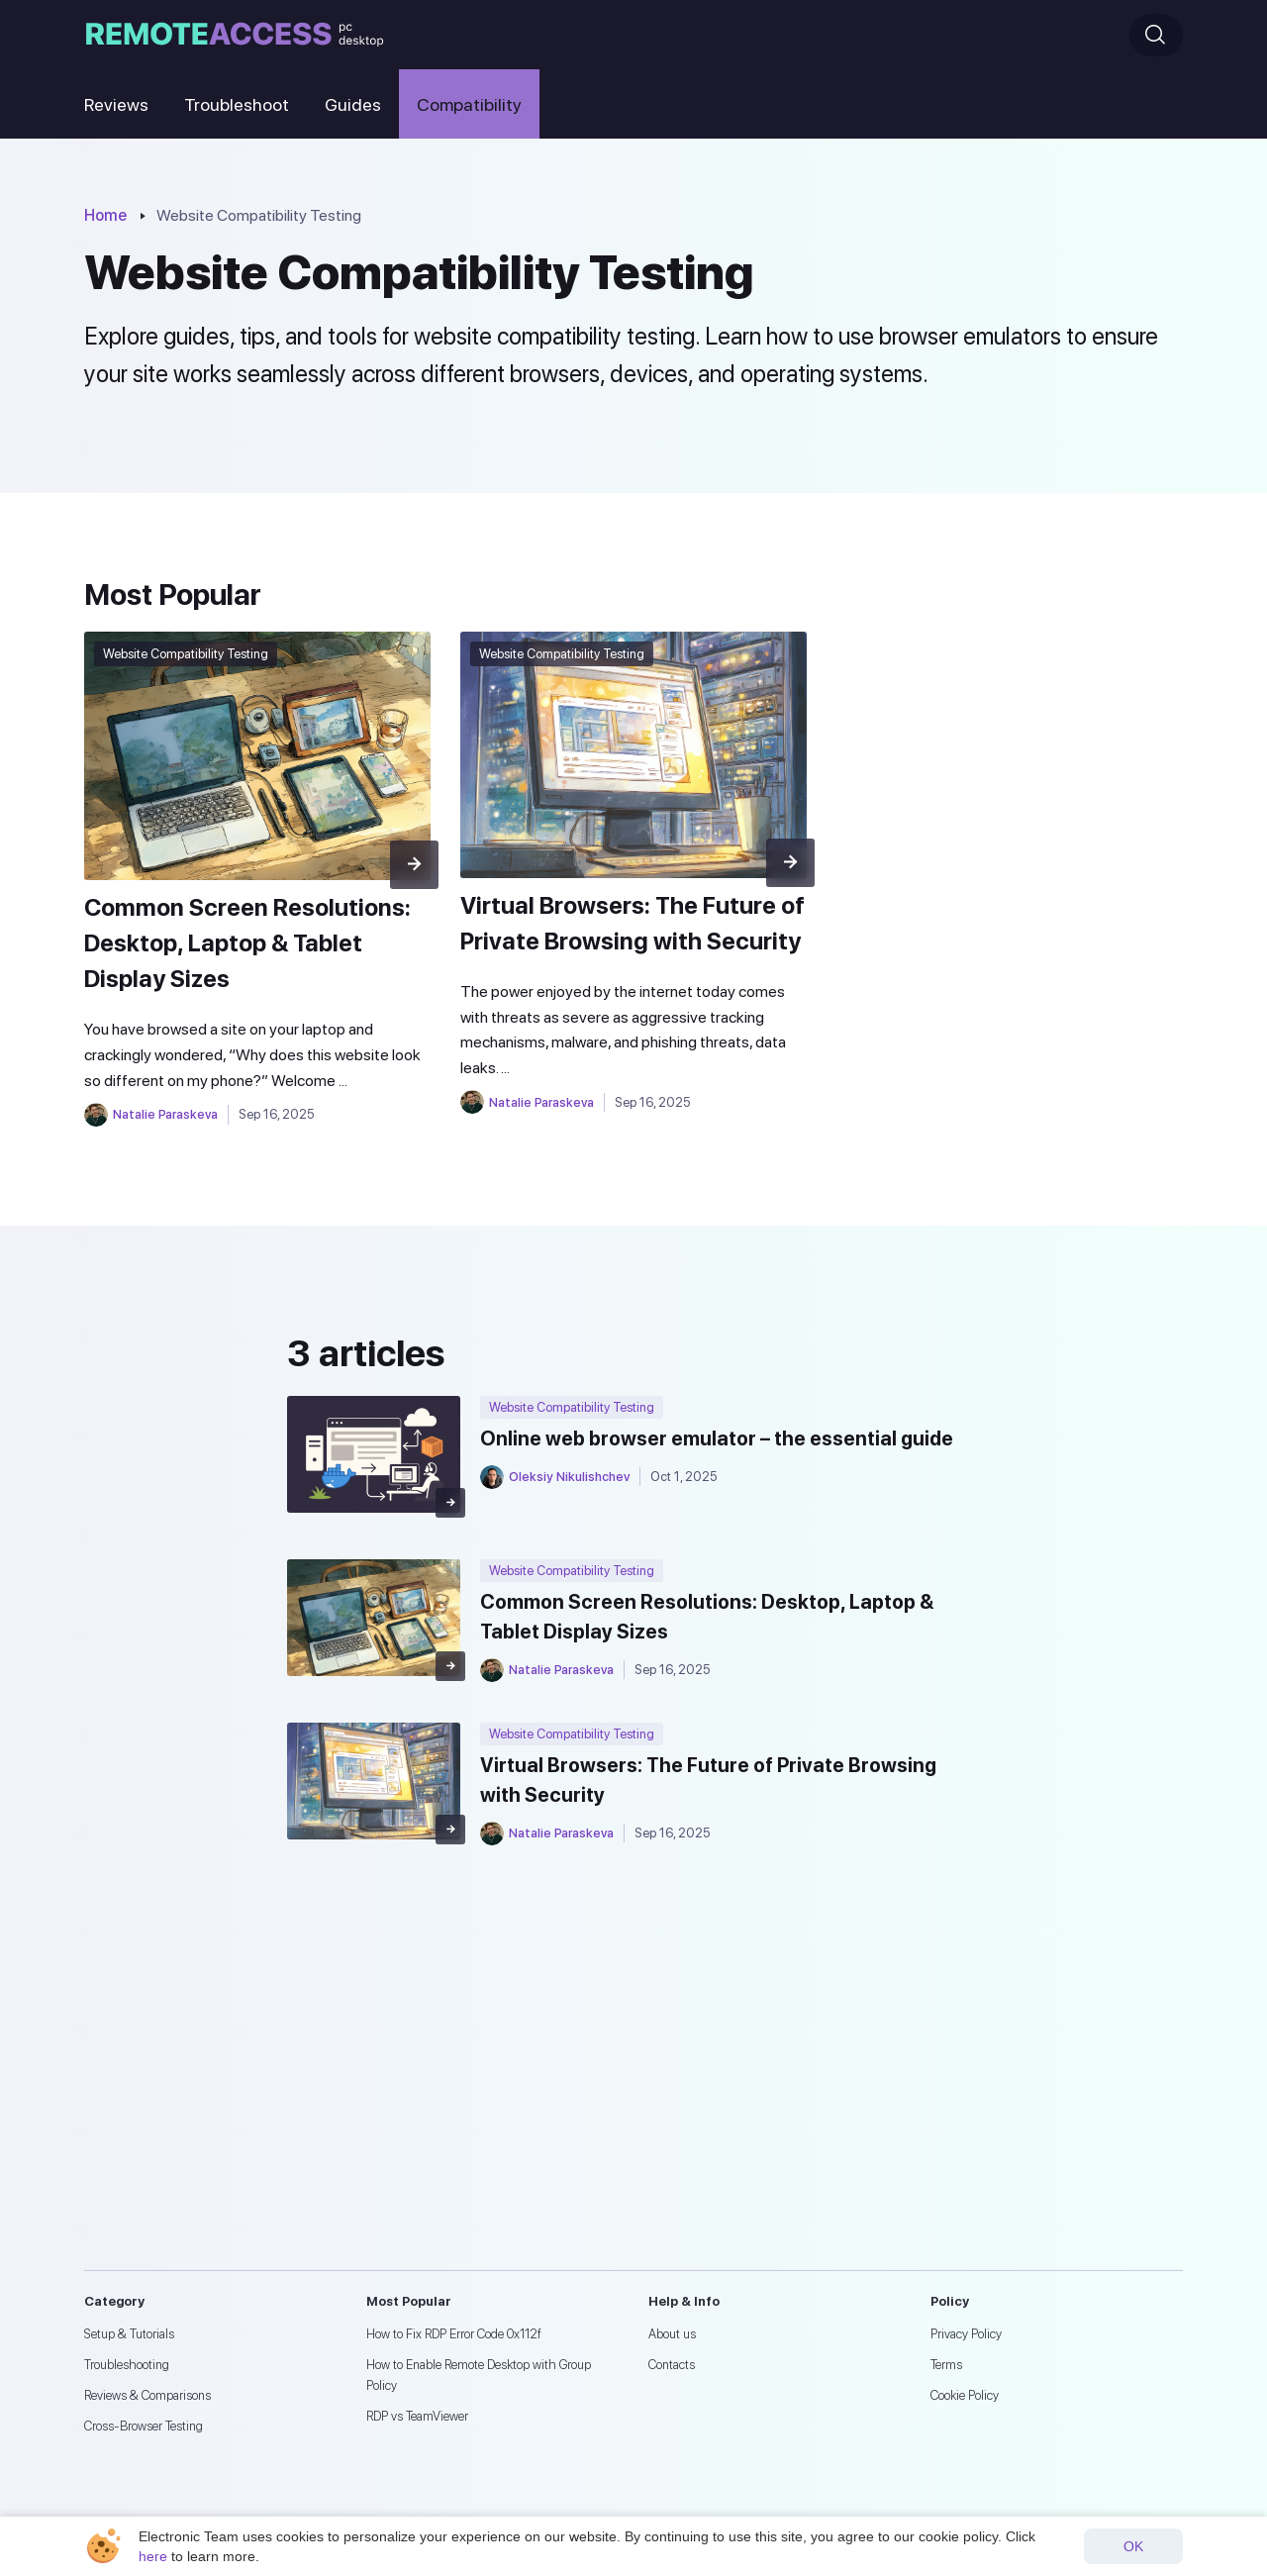

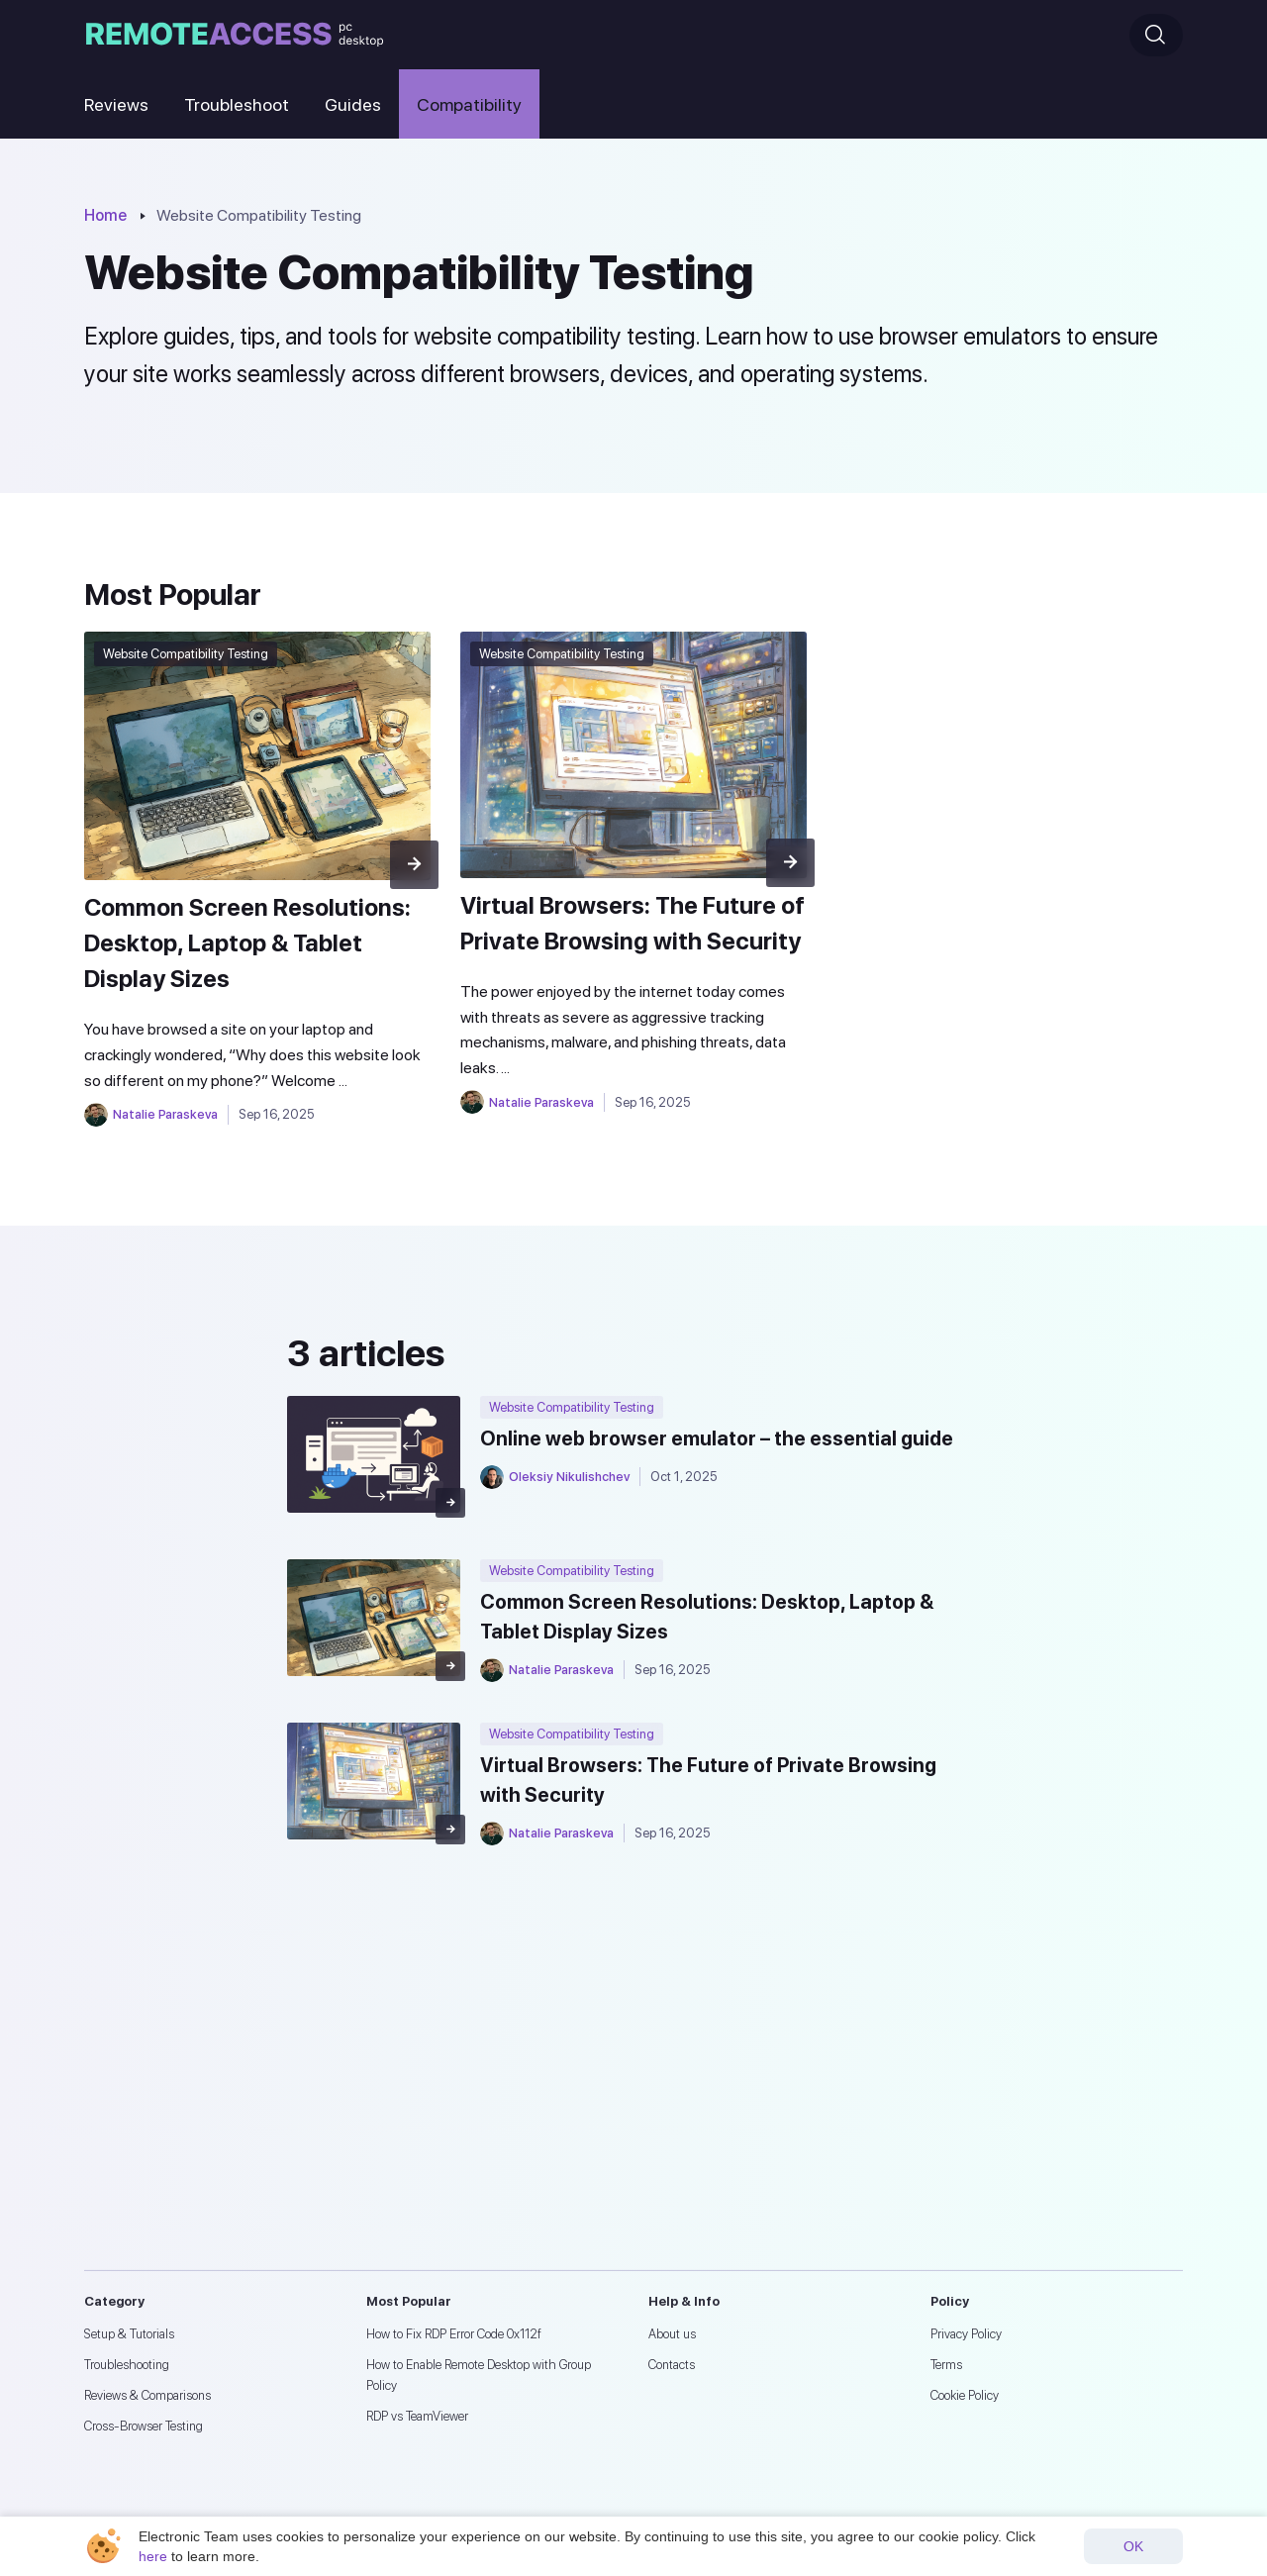